Tests password generator by entering "qwe123" and "gmail.com", clicking Generate button and verifying the generated password

Starting URL: http://angel.net/~nic/passwd.current.html

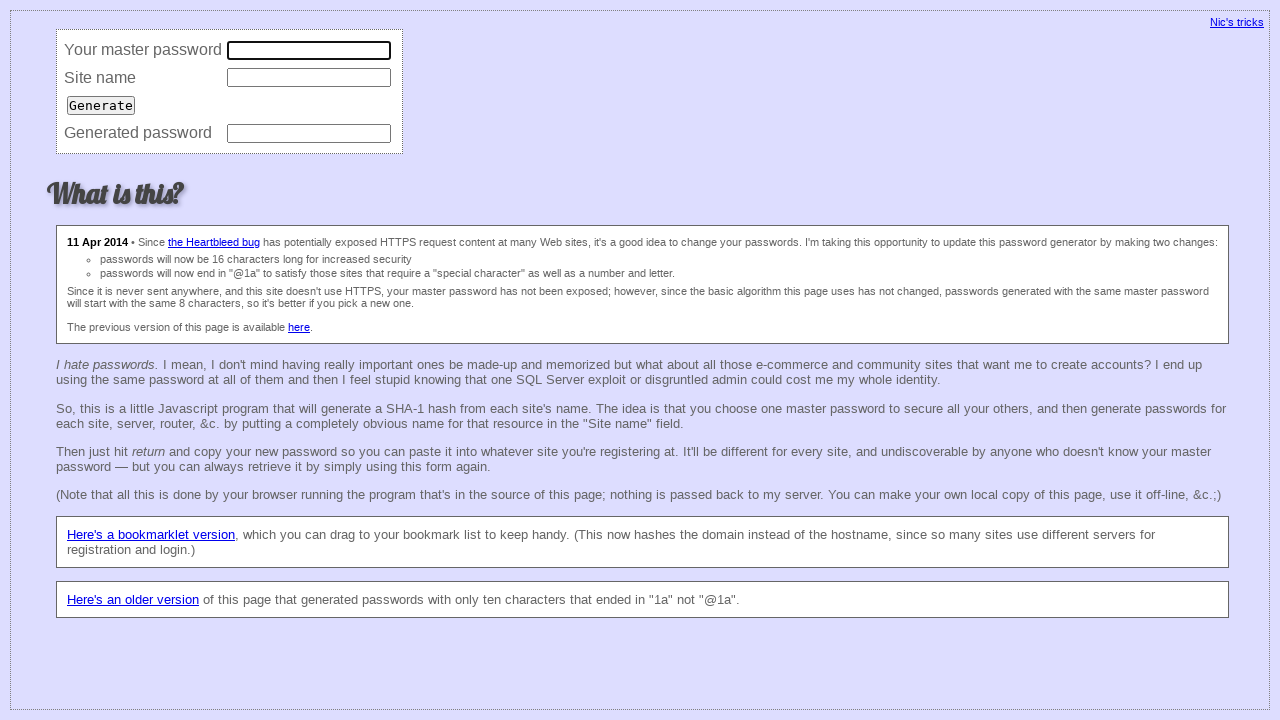

Filled master password field with 'qwe123' on input[name='master']
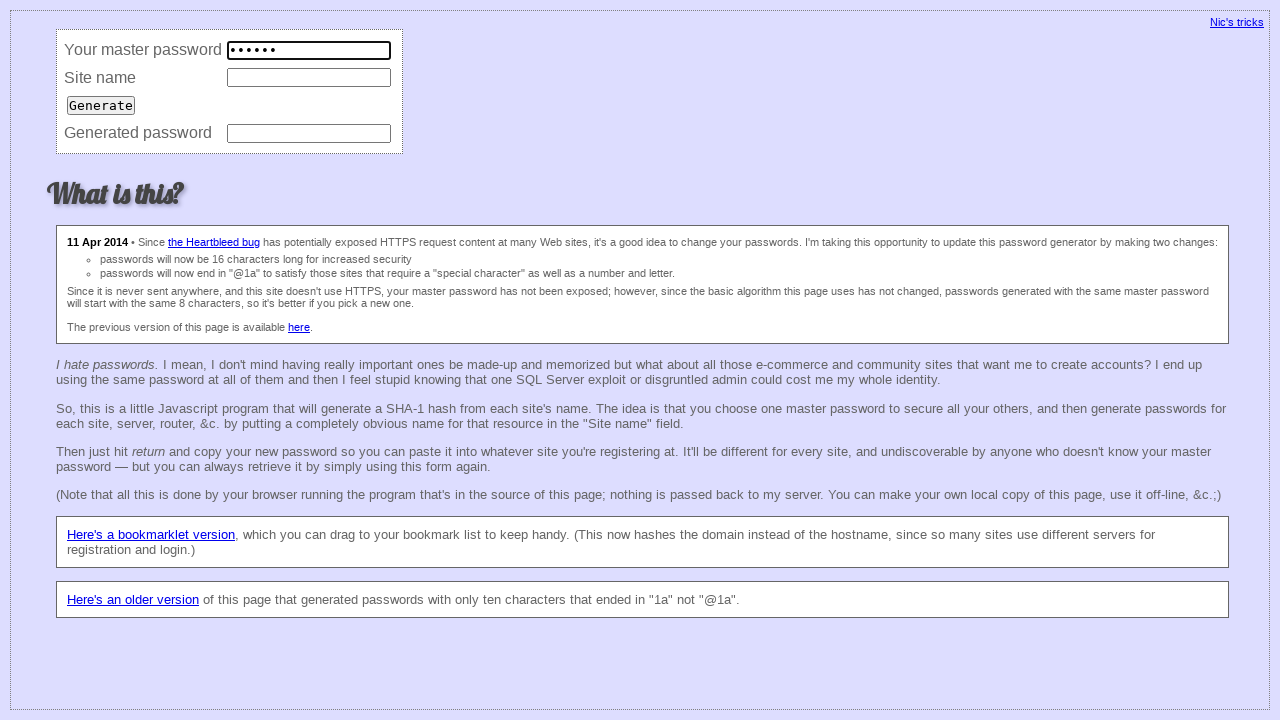

Filled site name field with 'gmail.com' on input[name='site']
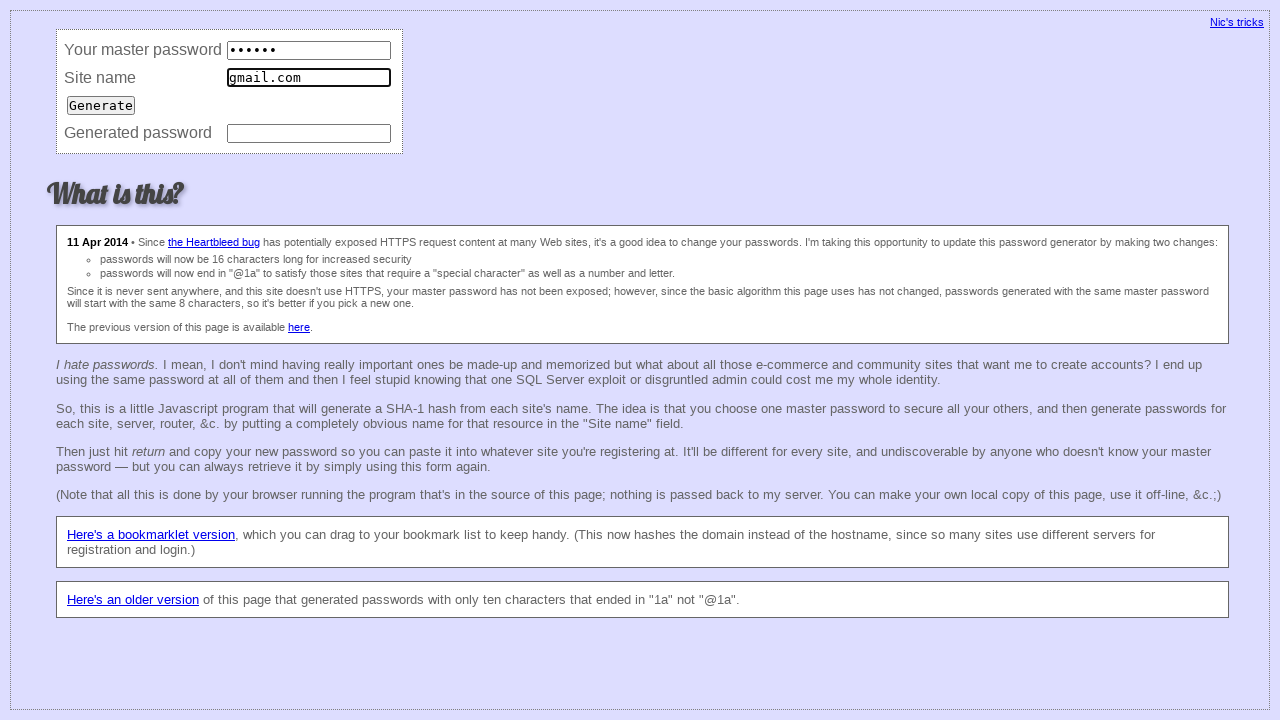

Clicked Generate button at (101, 105) on input[value='Generate']
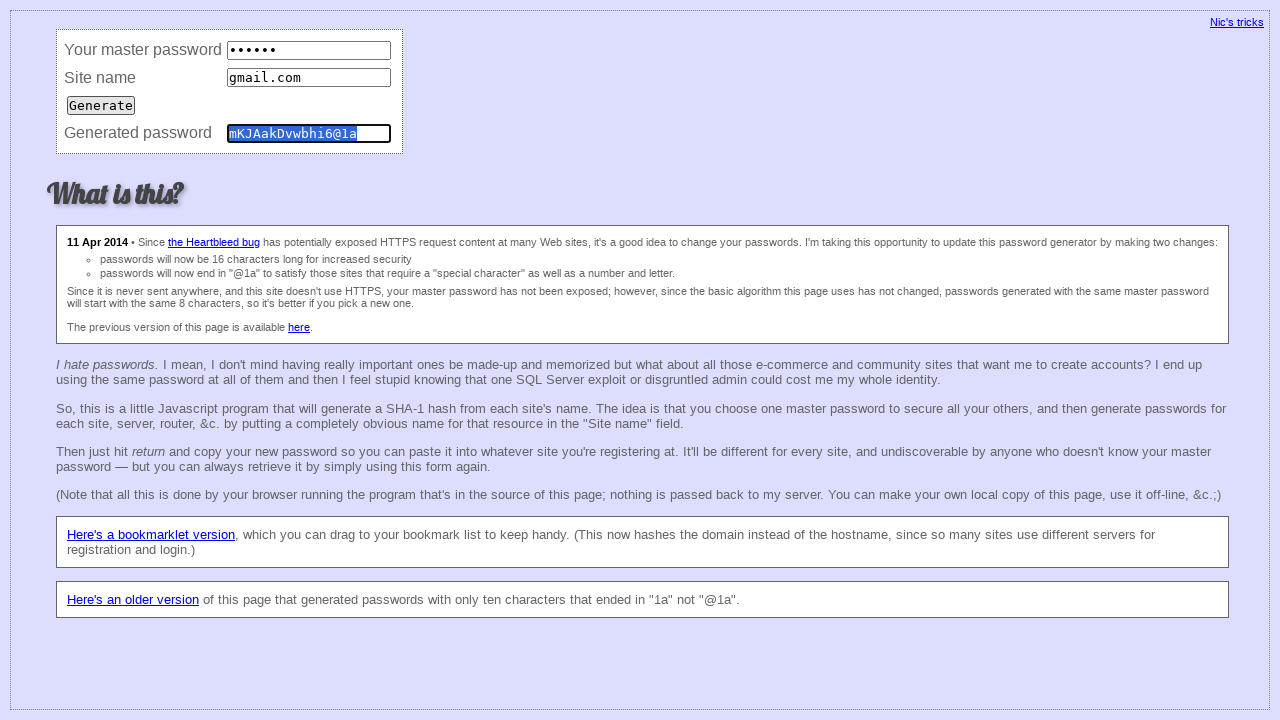

Verified generated password matches expected value 'mKJAakDvwbhi6@1a'
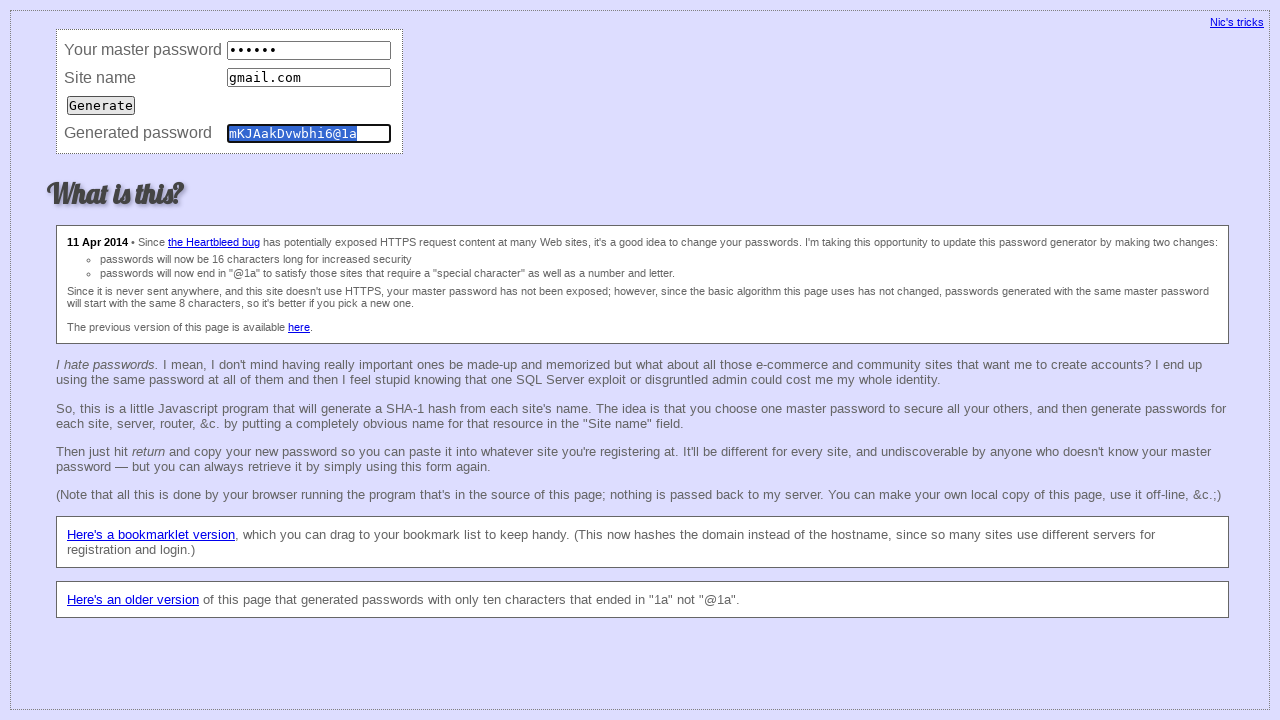

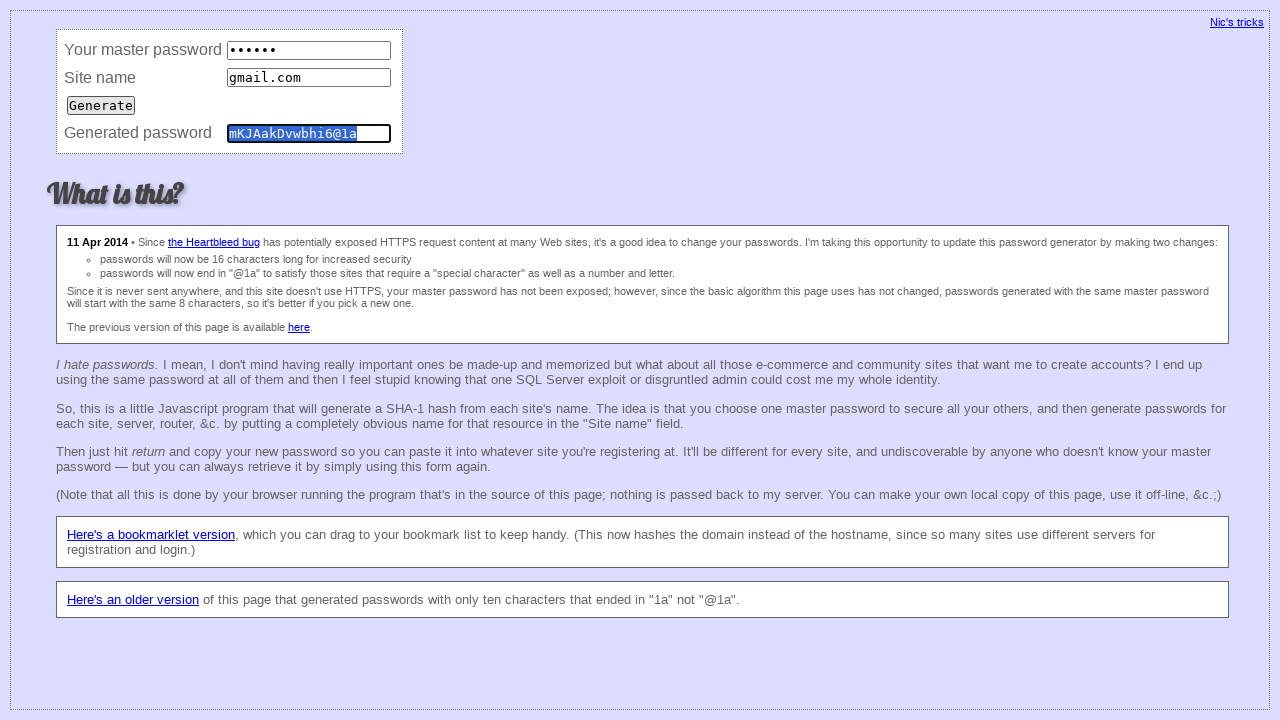